Tests navigation on the Playwright documentation website by verifying the page title, checking the "Get Started" link attributes, clicking it, and verifying the resulting URL contains "intro".

Starting URL: https://playwright.dev/

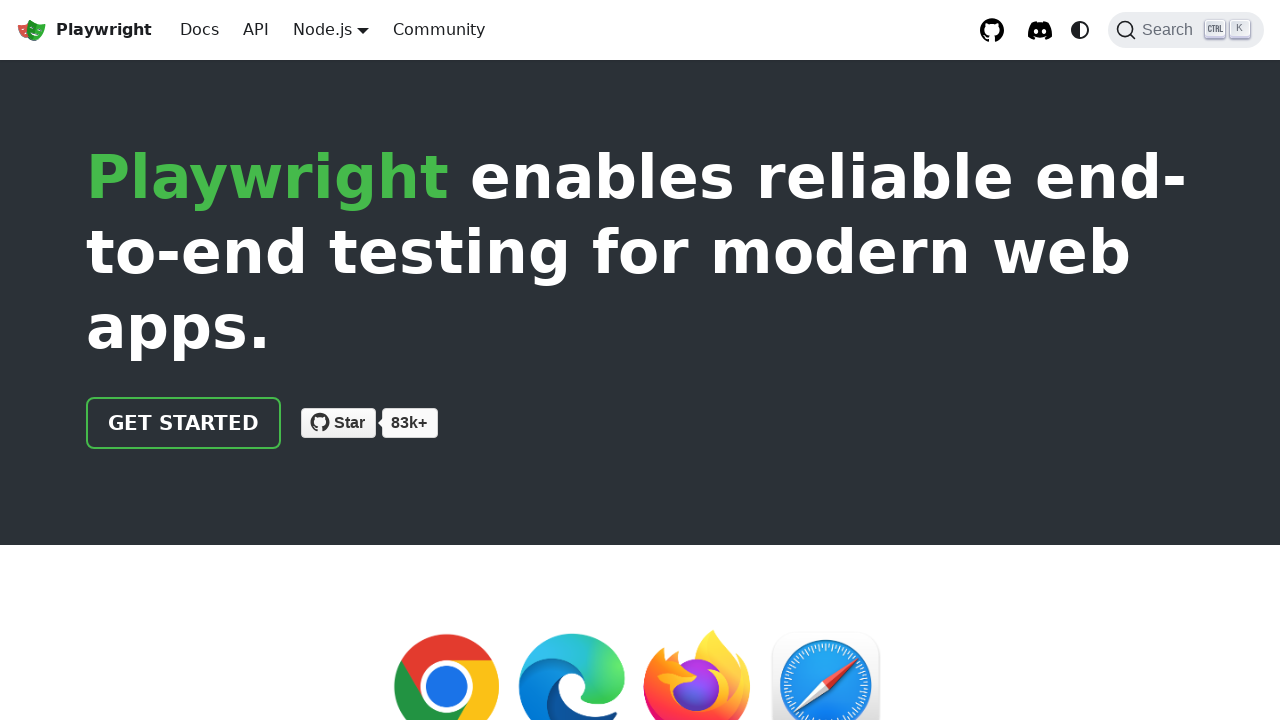

Verified page title contains 'Playwright'
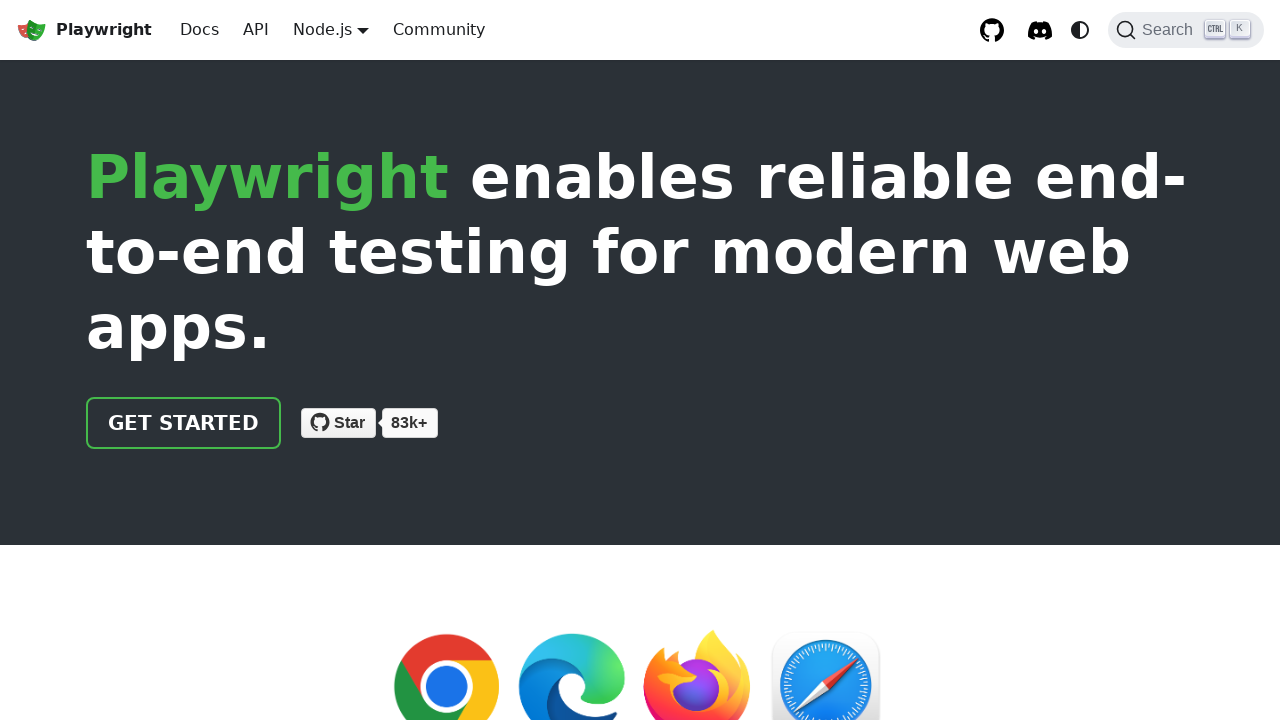

Located the 'Get Started' link
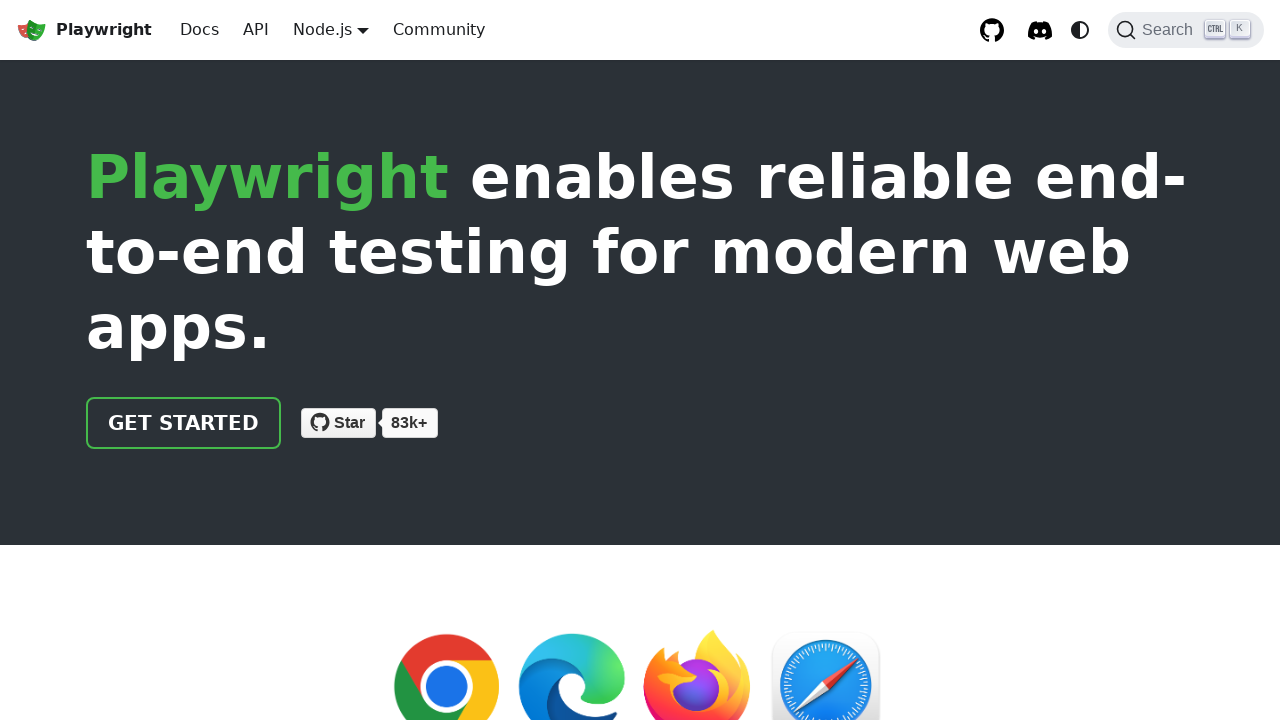

Verified 'Get Started' link has correct href attribute '/docs/intro'
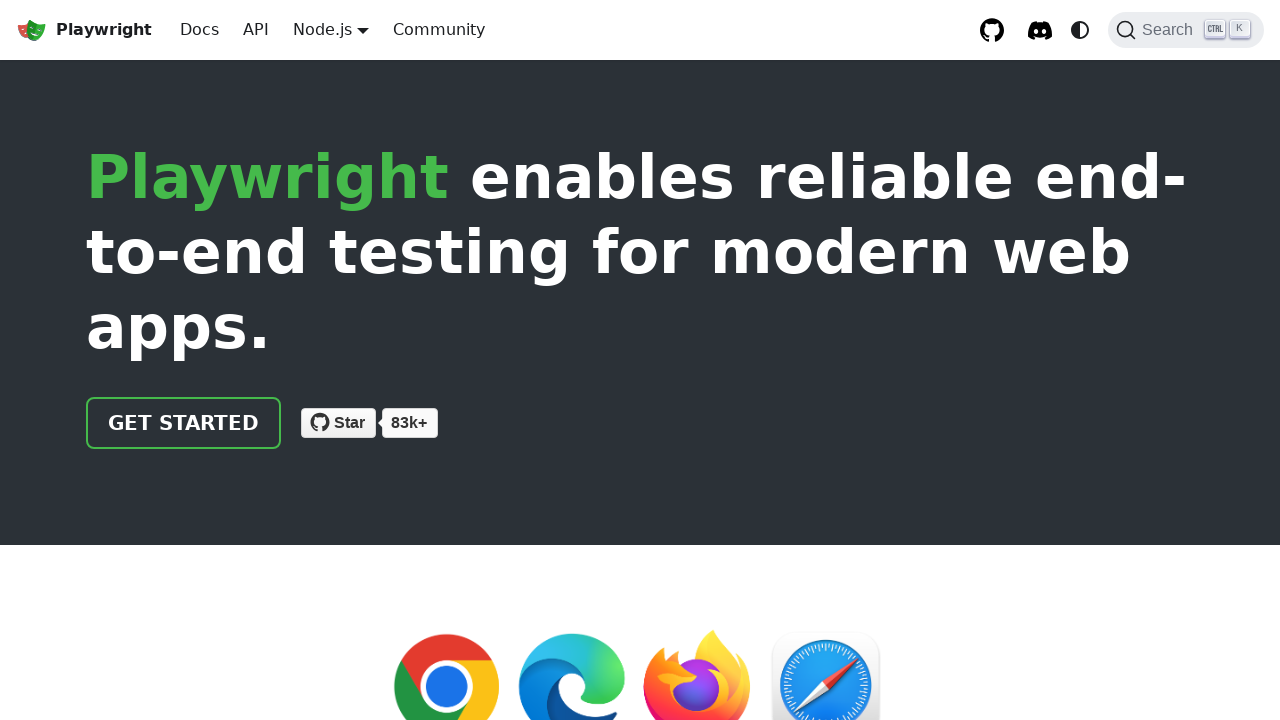

Clicked the 'Get Started' link at (184, 423) on internal:role=link[name="Get Started"i]
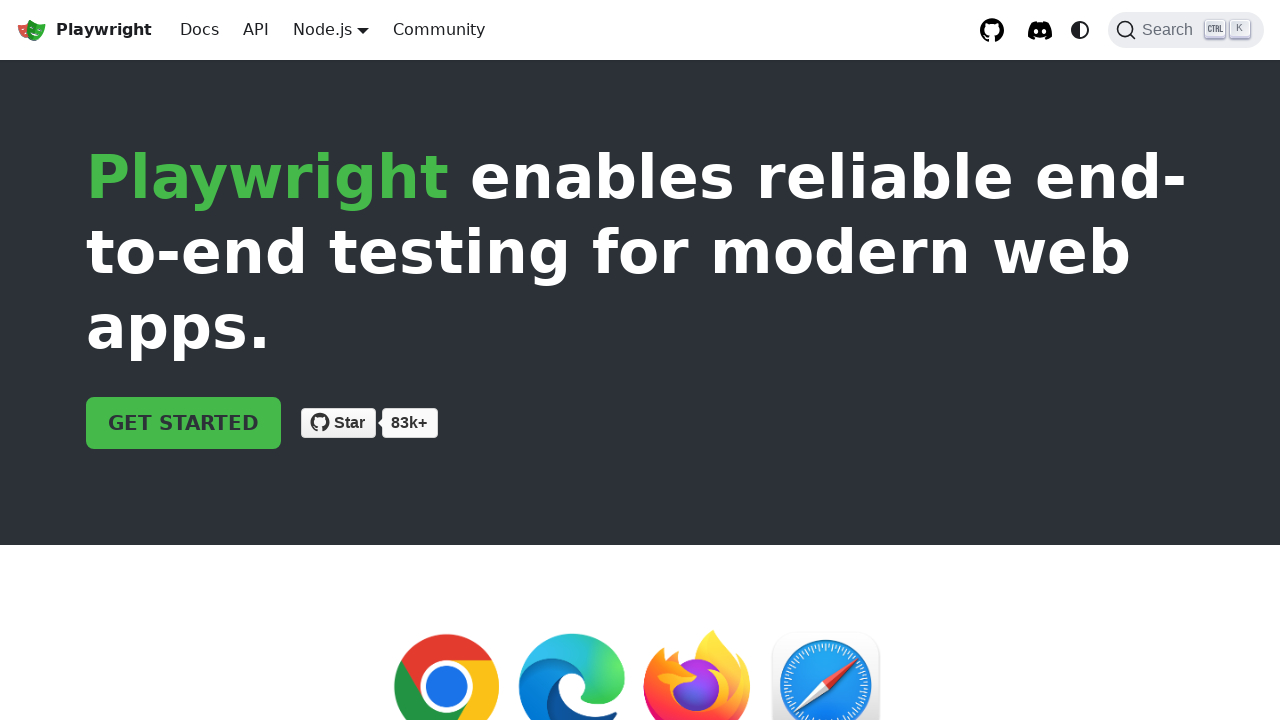

Page navigated and URL now contains 'intro'
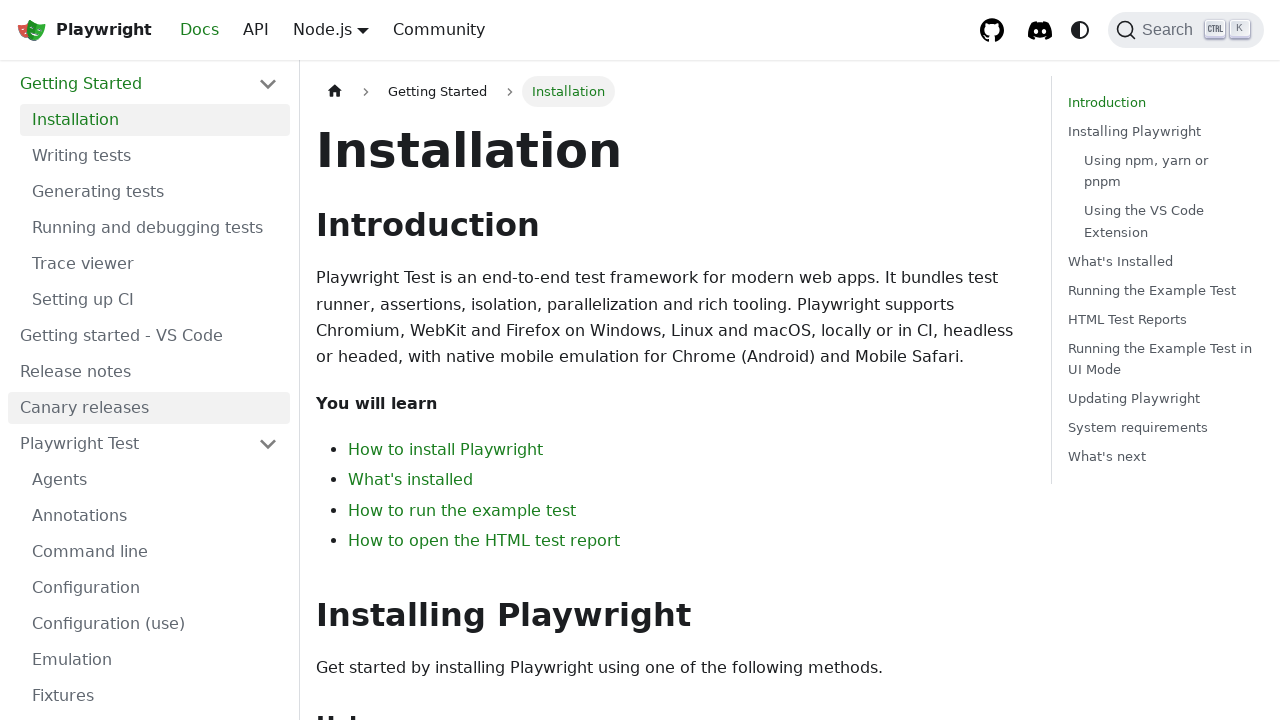

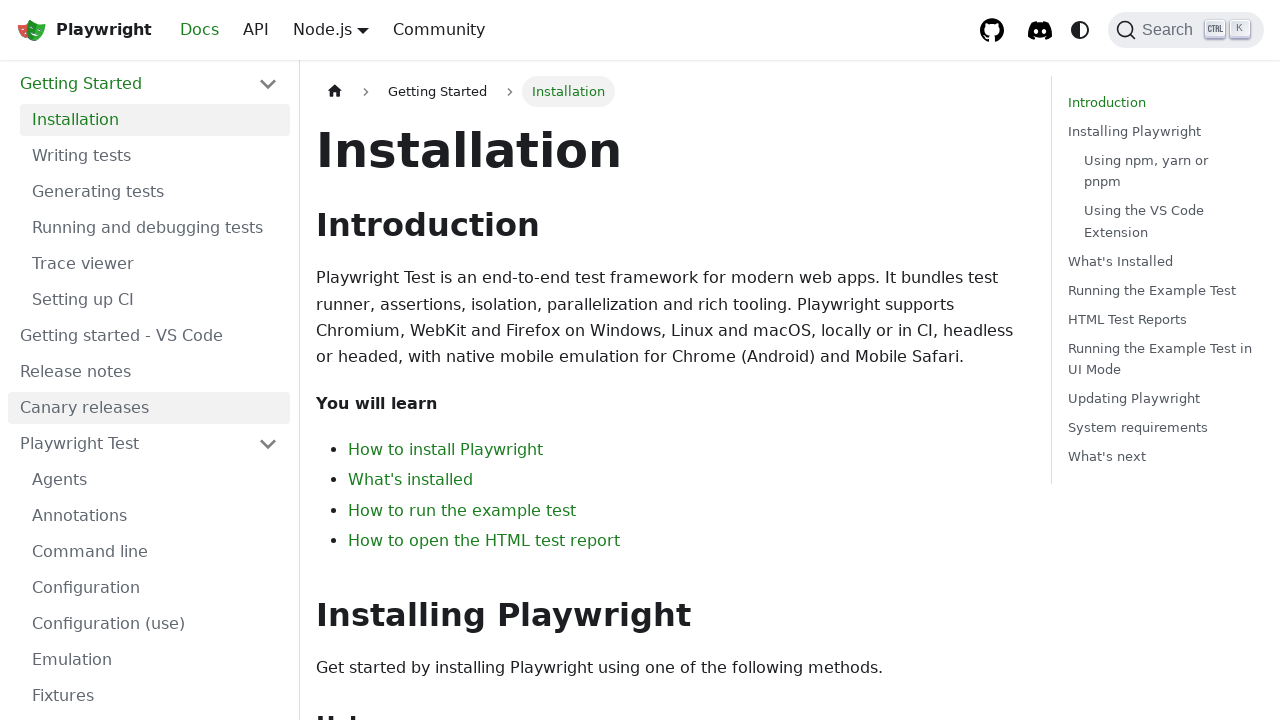